Tests clicking a login button using a CSS selector that combines ID and attribute selectors. The test clicks the login submit button without entering credentials to verify the button is clickable.

Starting URL: https://portal.cms.gov/portal/

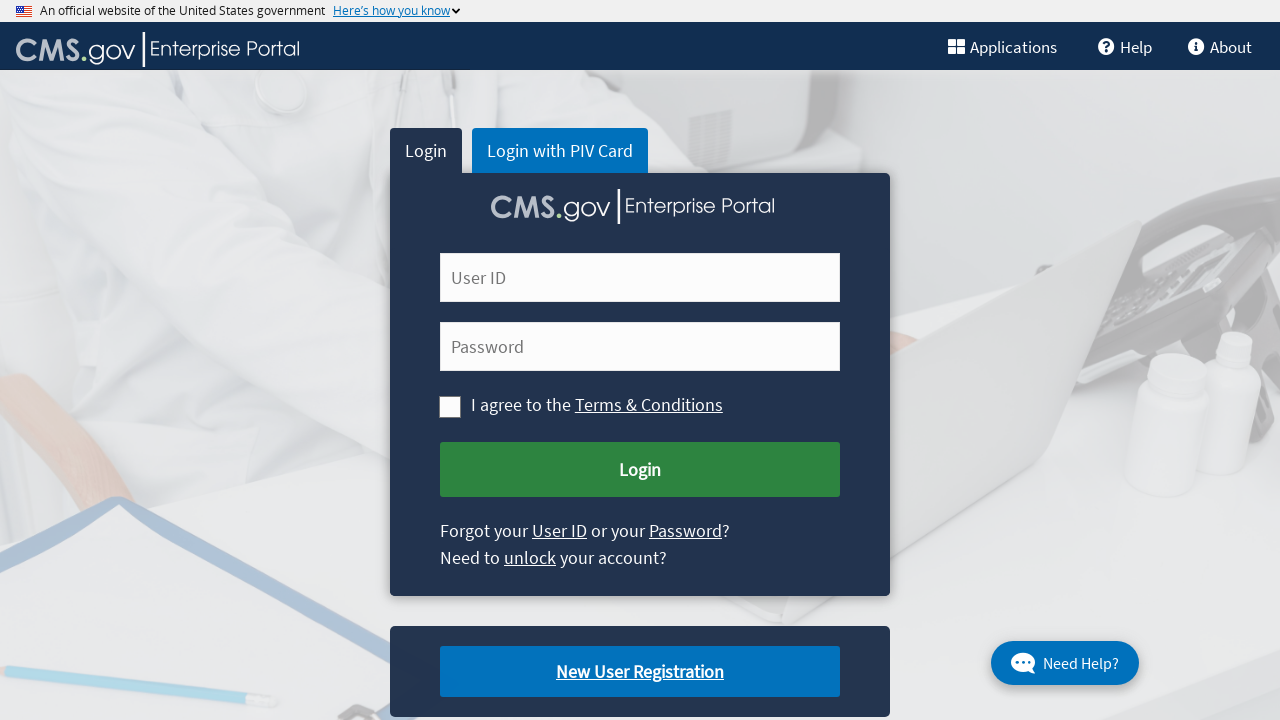

Clicked login submit button using CSS selector combining ID and attribute selectors at (640, 470) on button#cms-login-submit[name='Submit Login']
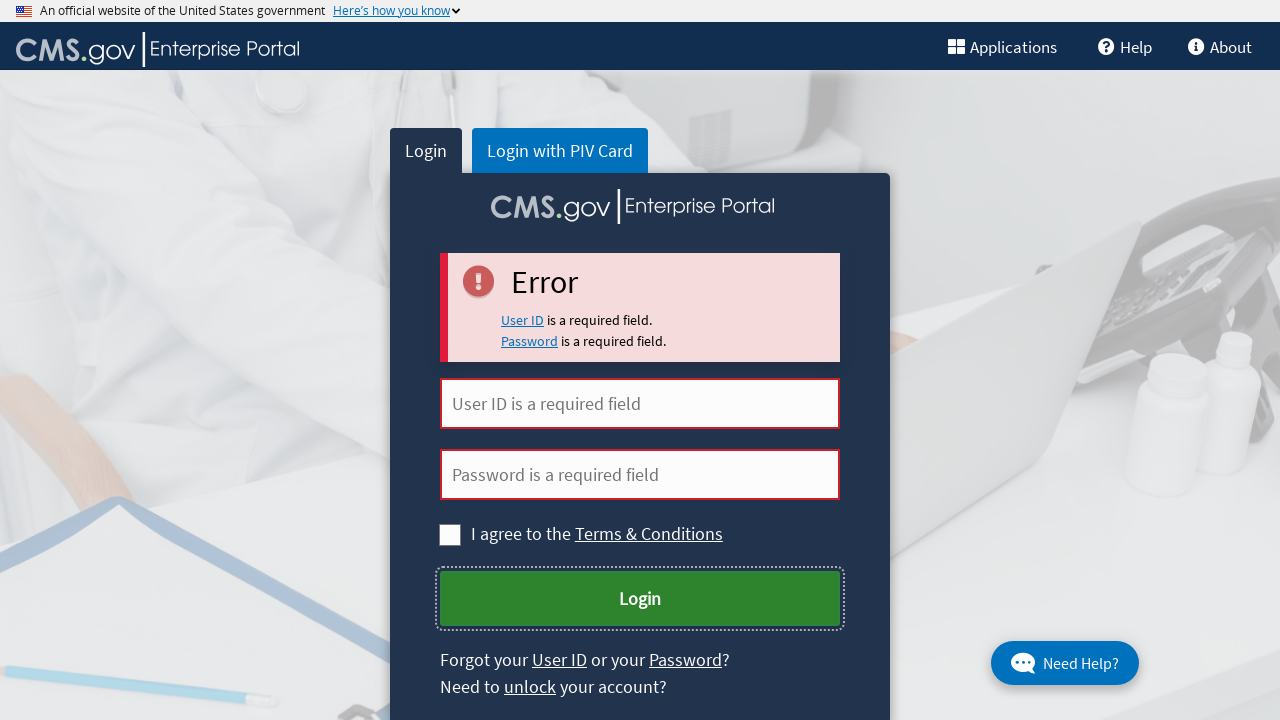

Waited 2 seconds for response/validation to appear
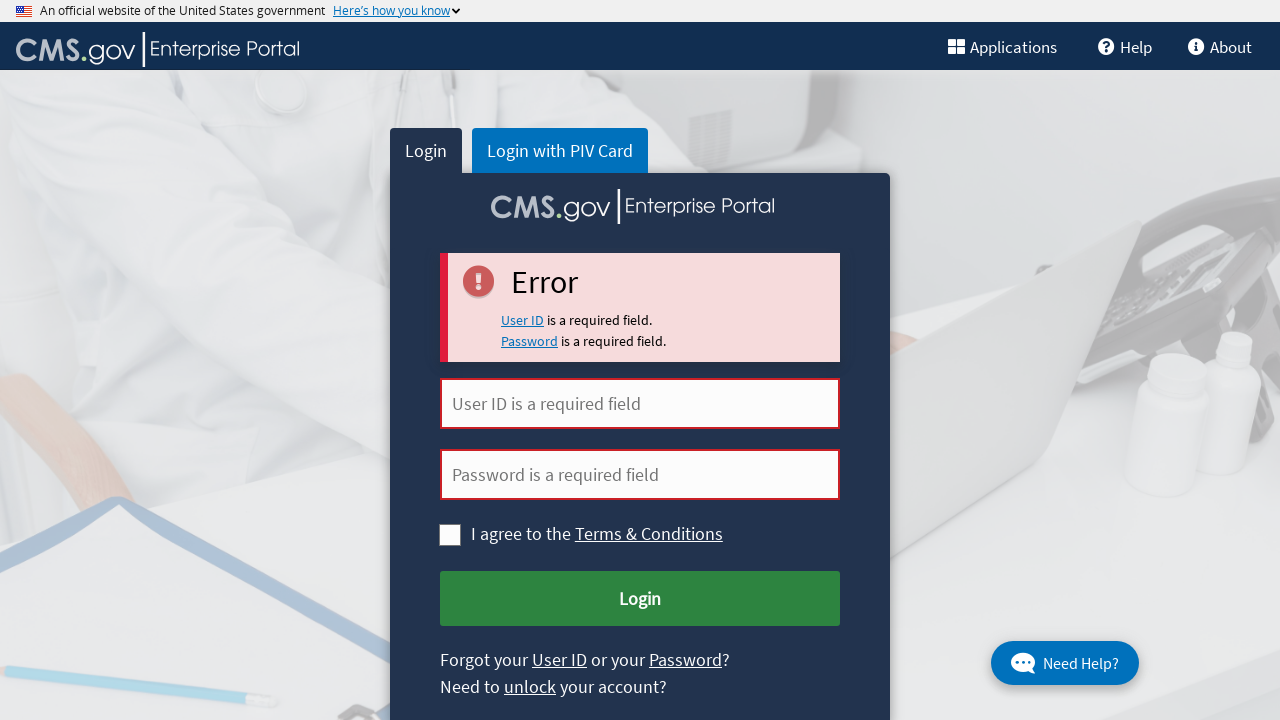

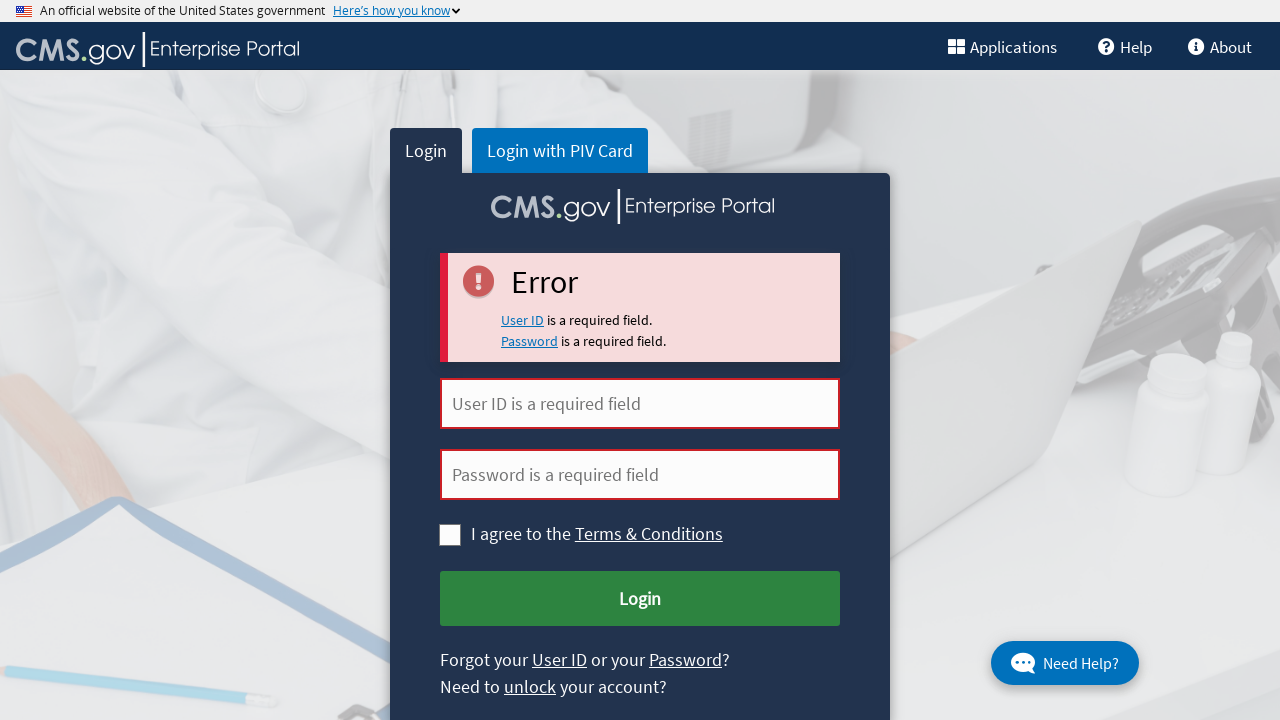